Tests calculator division functionality by clicking 8, then the divide button, then 4, then equals, and verifying the result is 2.

Starting URL: https://nuix.github.io/SDET/senior-sdet/productionCalc/index.html

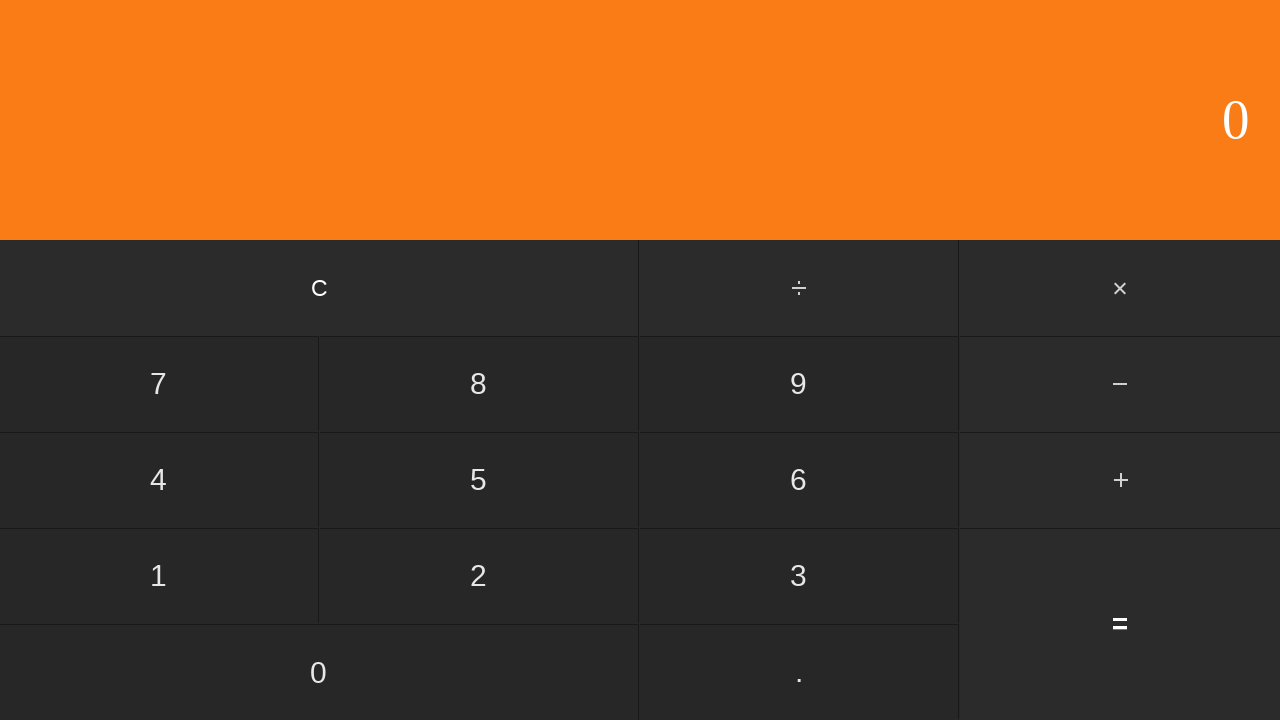

Clicked number 8 on calculator at (479, 384) on input[value='8']
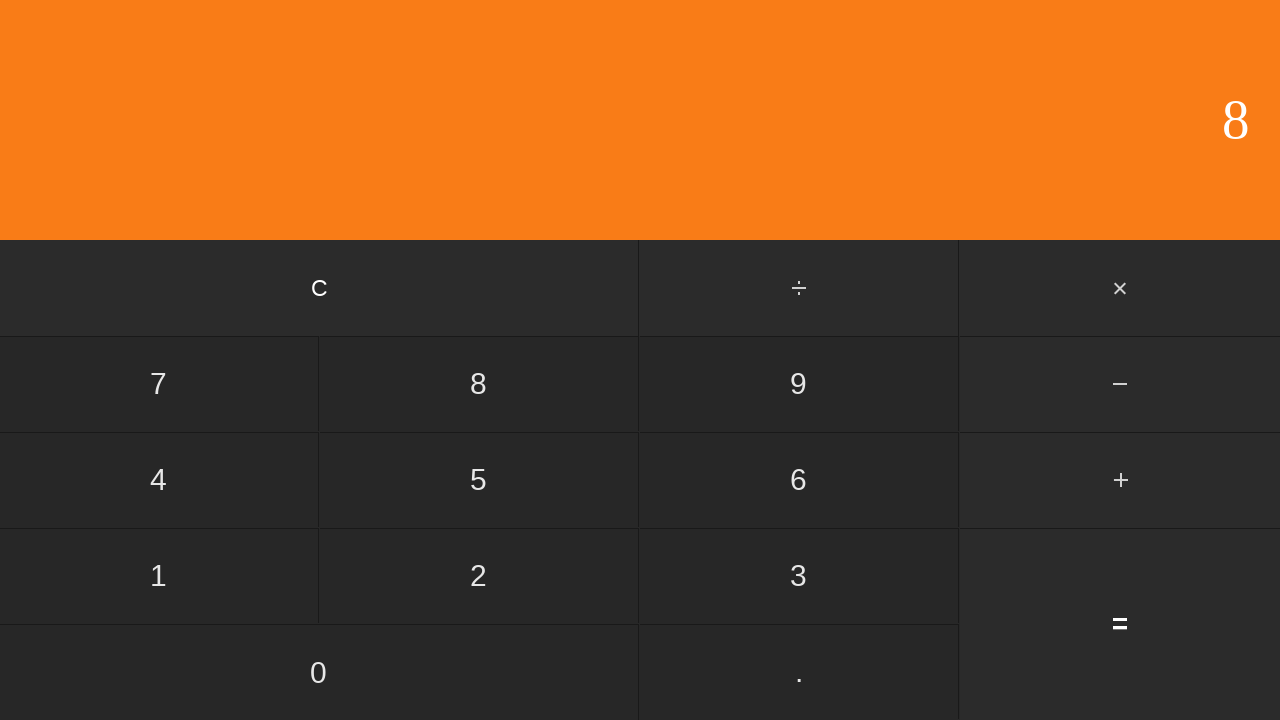

Clicked divide button at (800, 288) on #divide
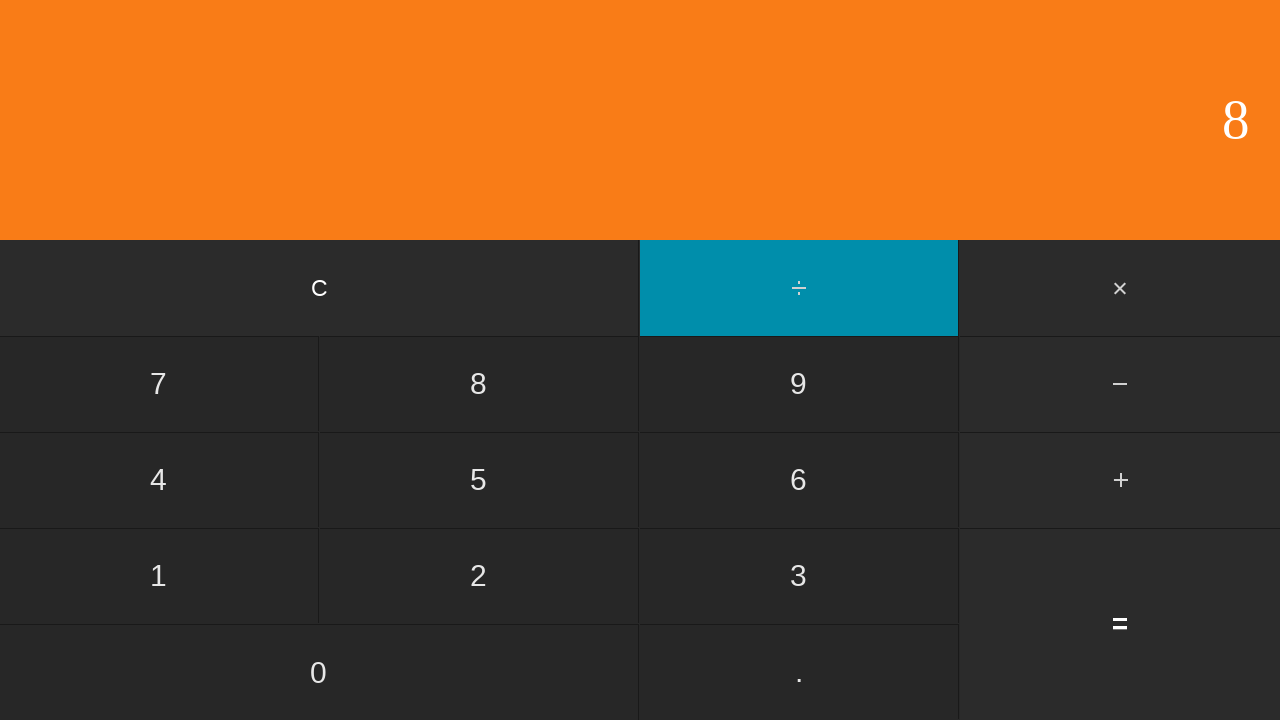

Clicked number 4 on calculator at (159, 480) on input[value='4']
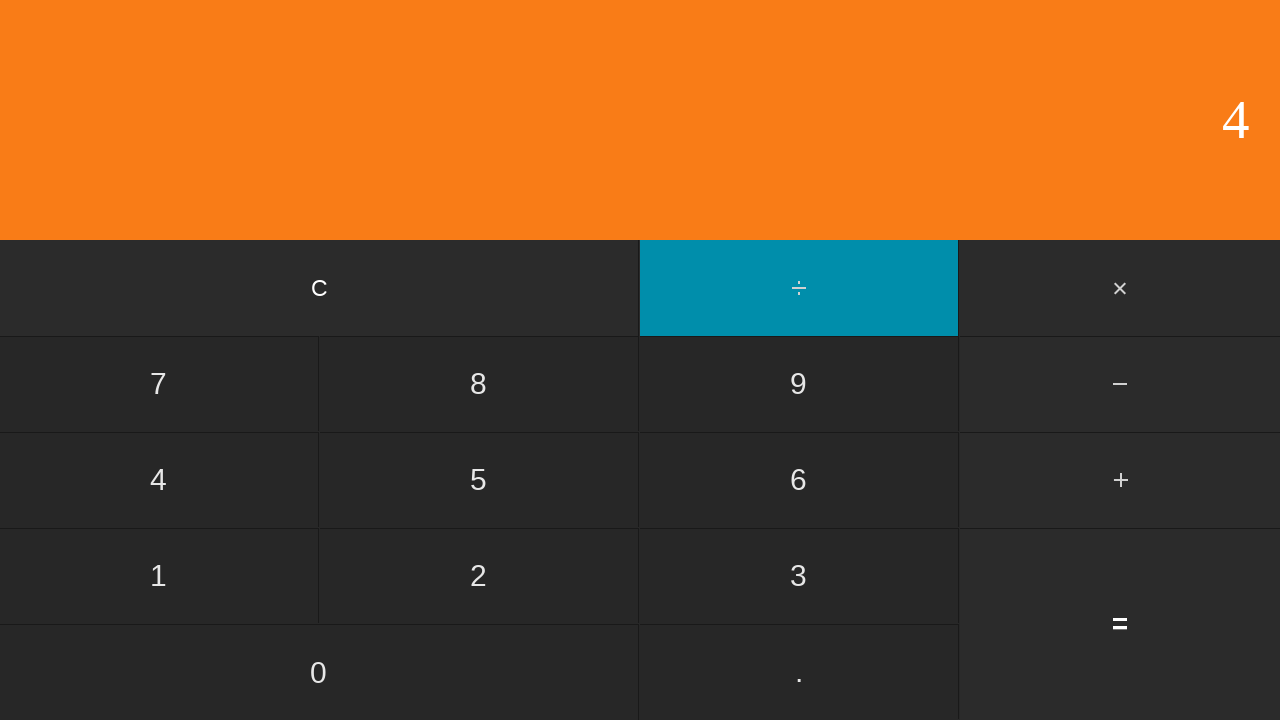

Clicked equals button to perform division at (1120, 624) on input[value='=']
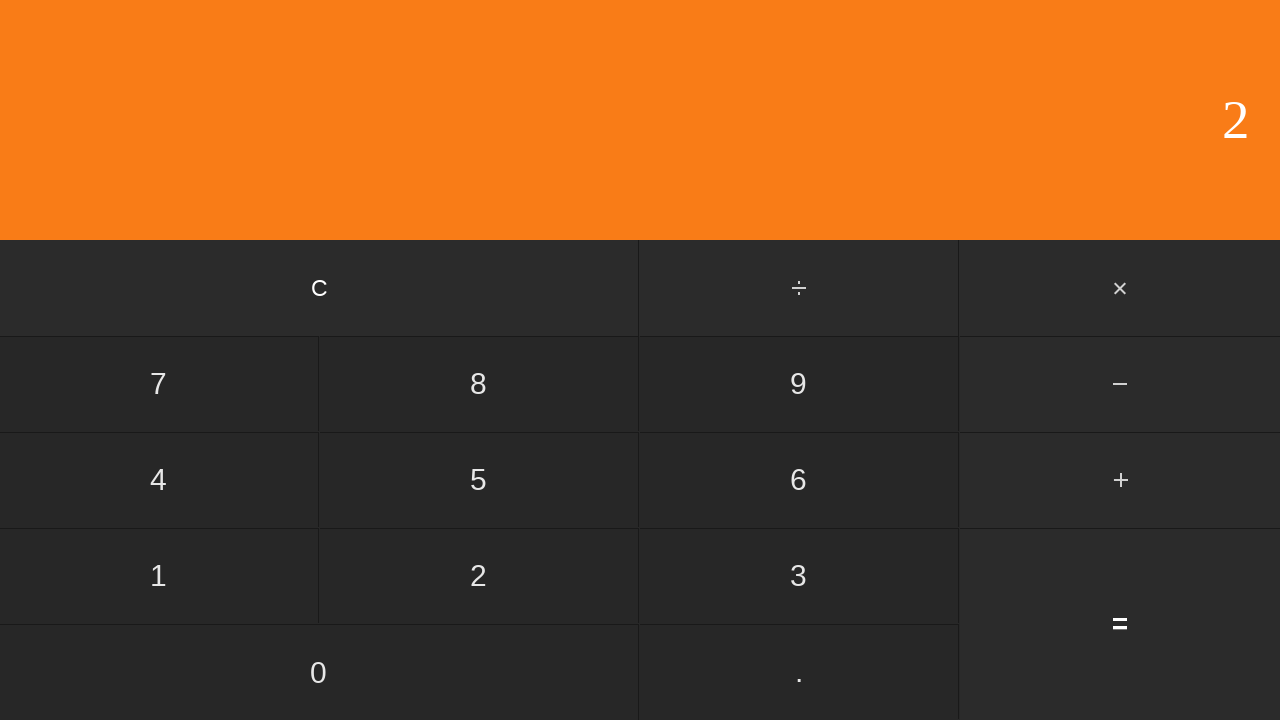

Display element loaded, verifying result is 2
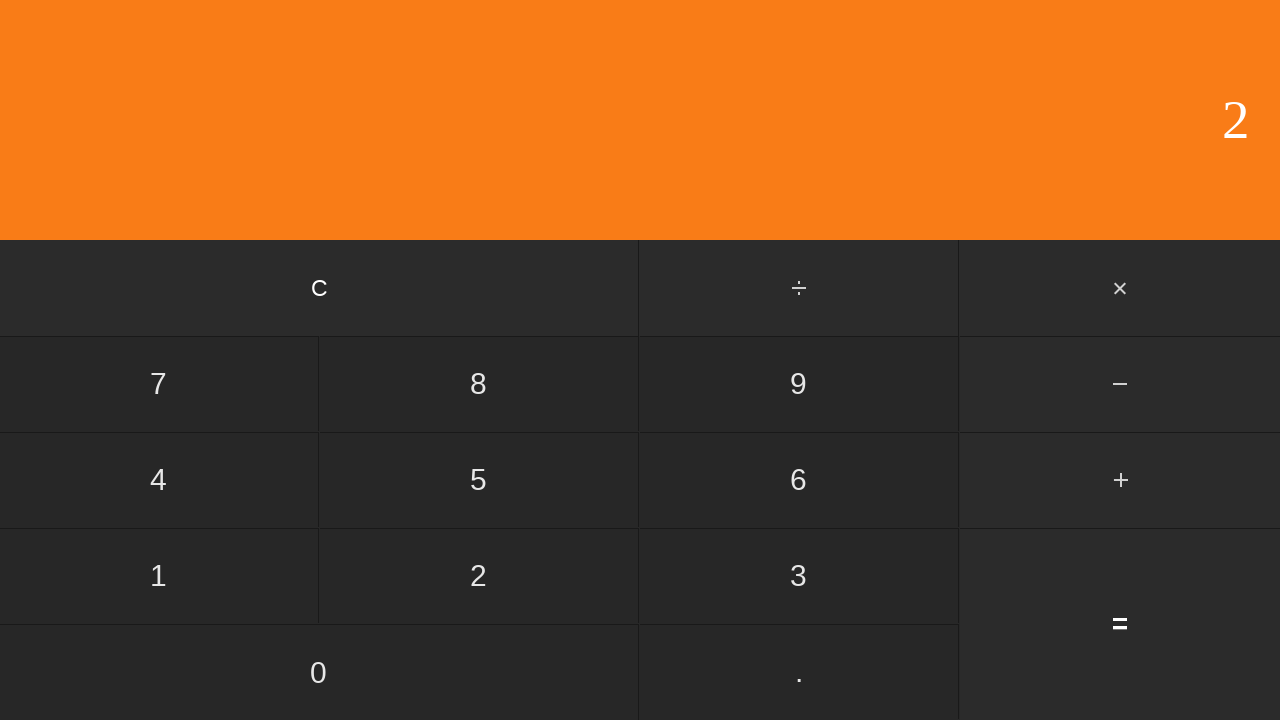

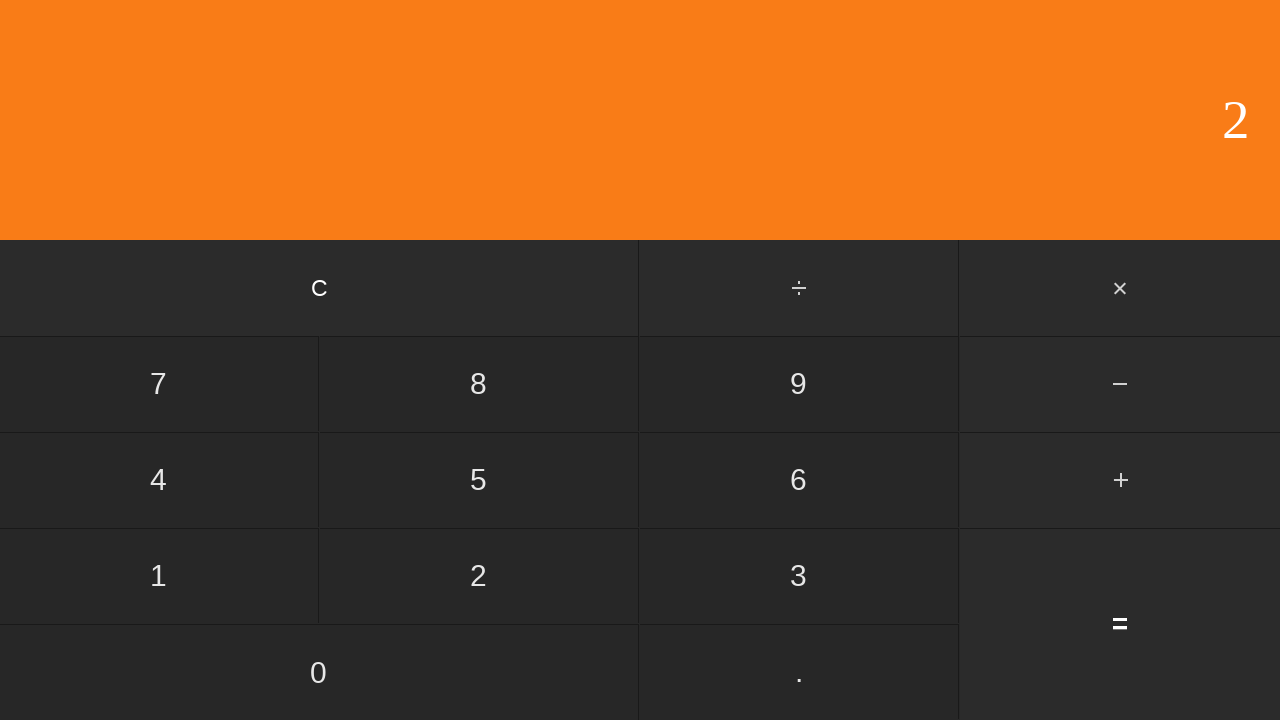